Tests alert handling functionality by triggering an alert and accepting it

Starting URL: https://rahulshettyacademy.com/AutomationPractice/

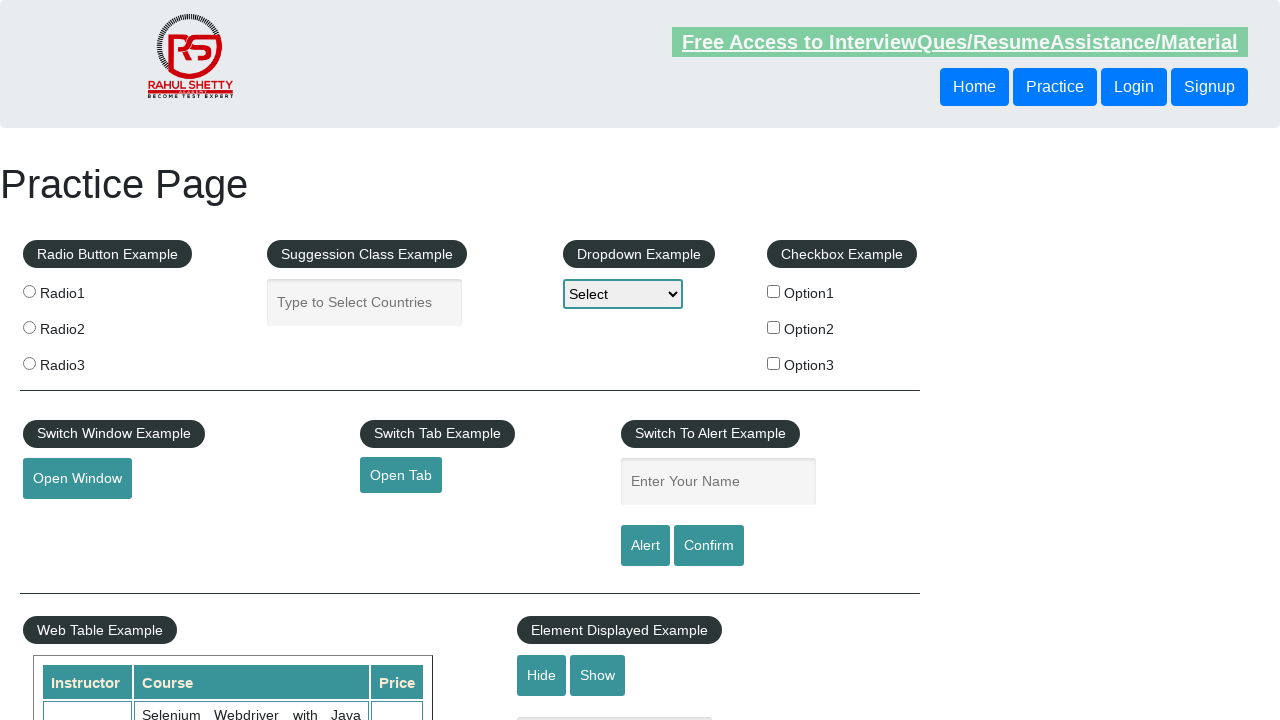

Scrolled down 300 pixels to make alert button visible
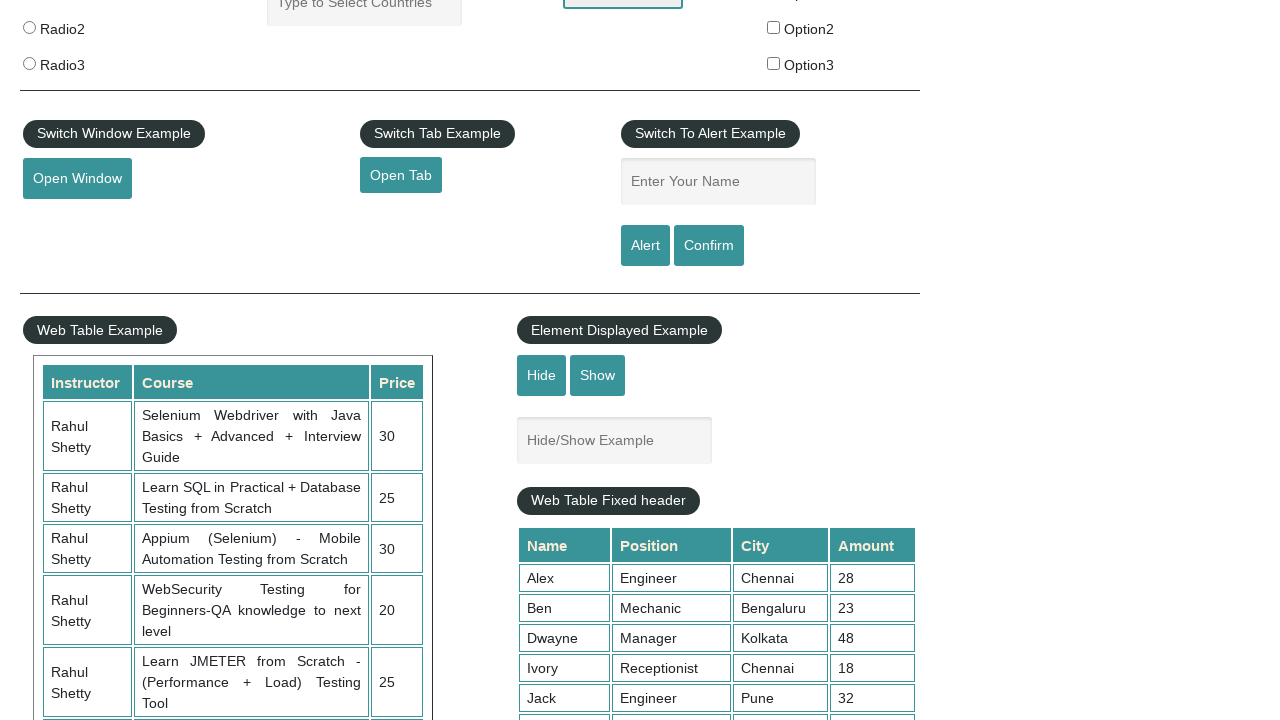

Clicked alert button to trigger alert at (645, 246) on #alertbtn
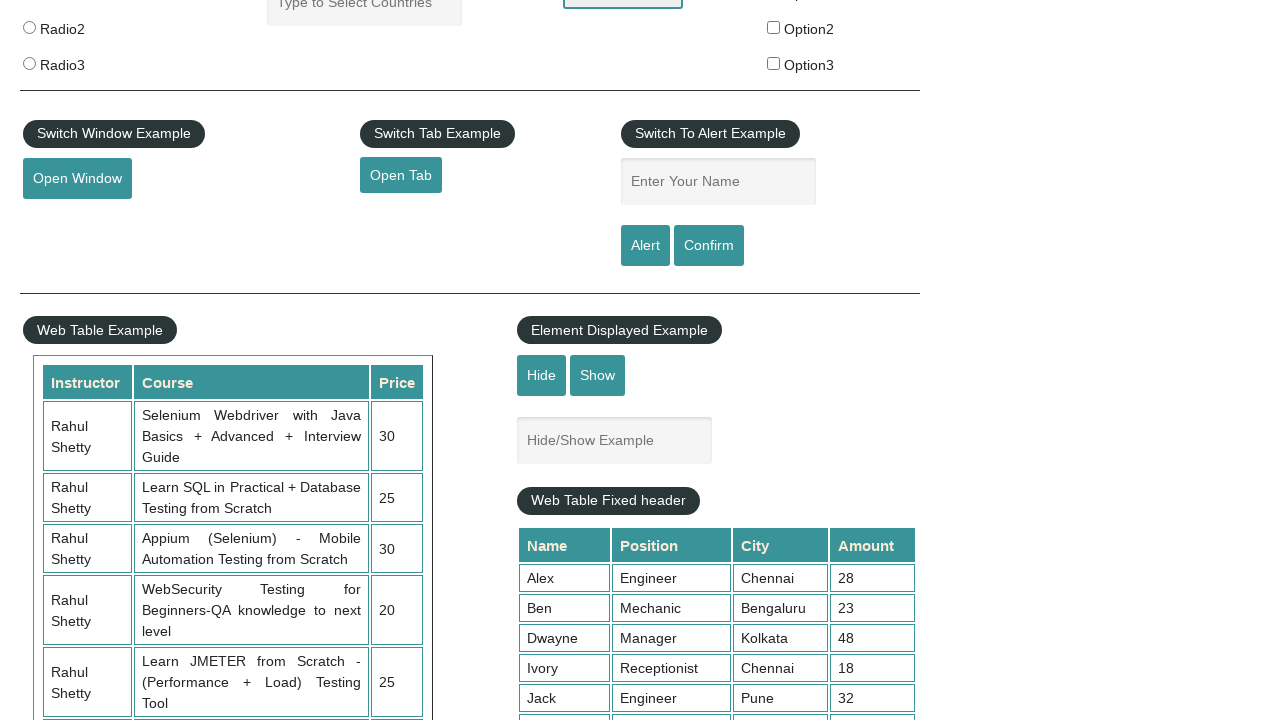

Set up dialog handler to accept alerts
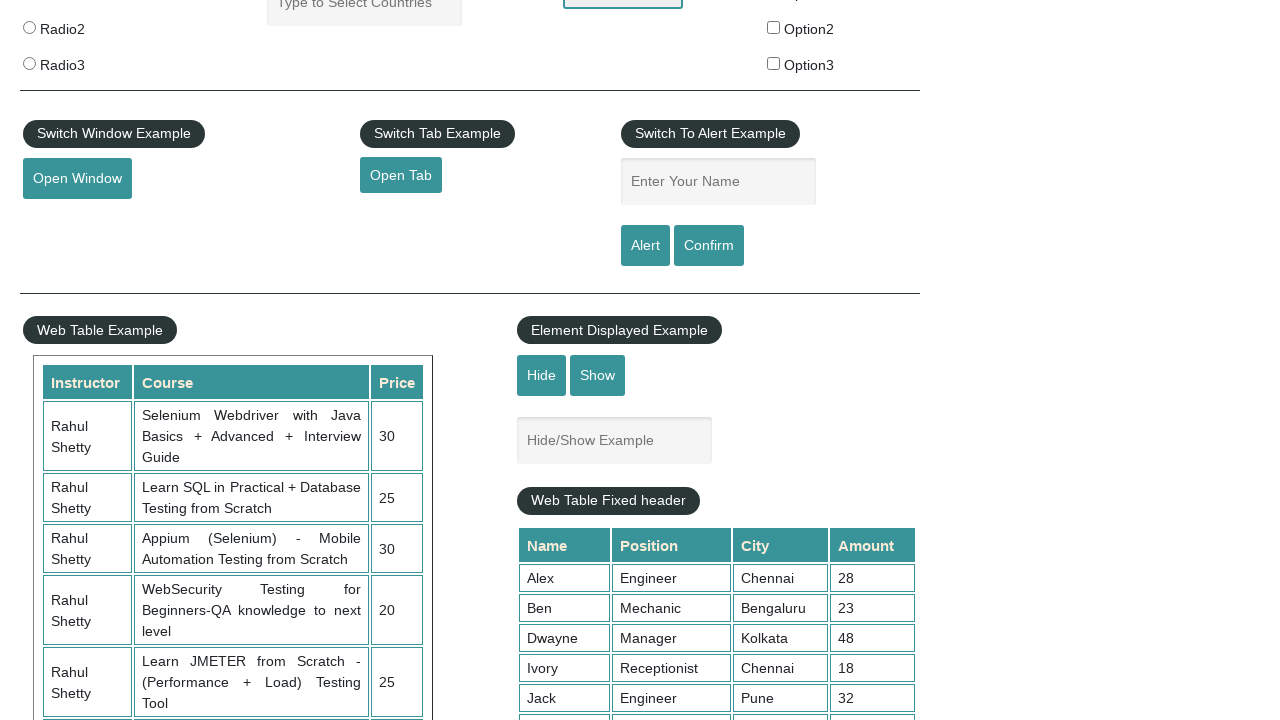

Clicked alert button again to trigger alert with handler active at (645, 246) on #alertbtn
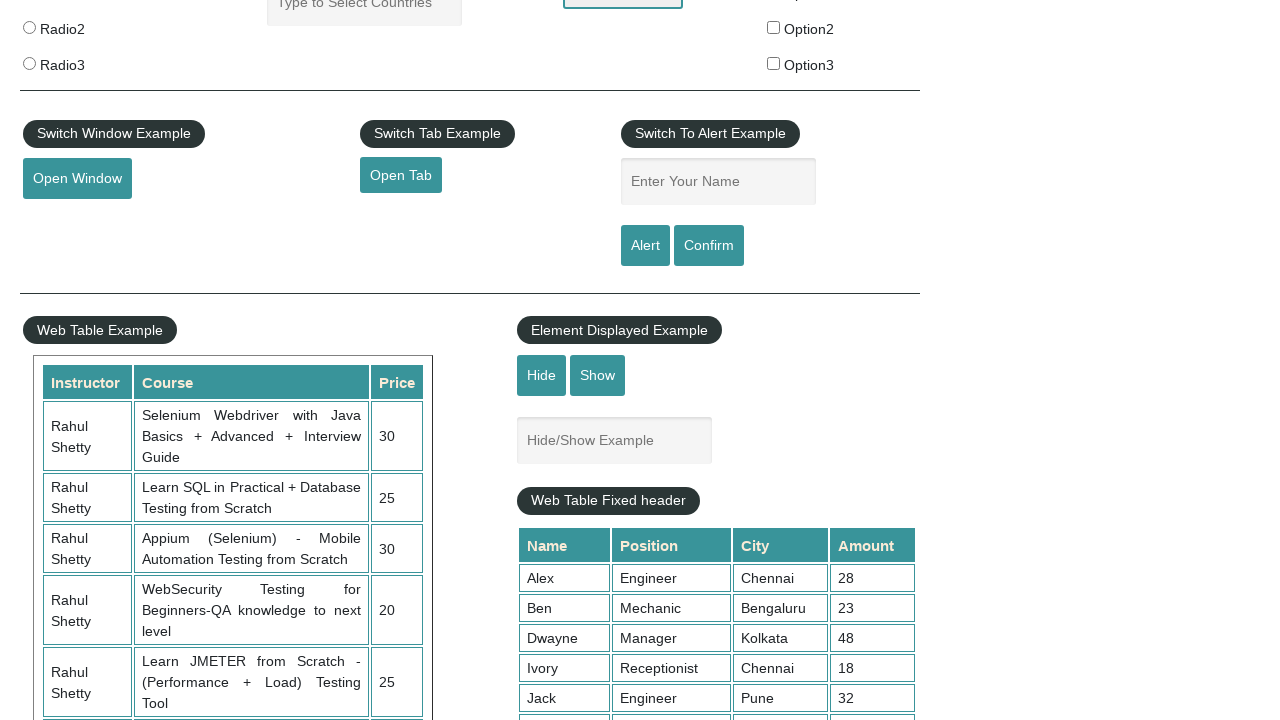

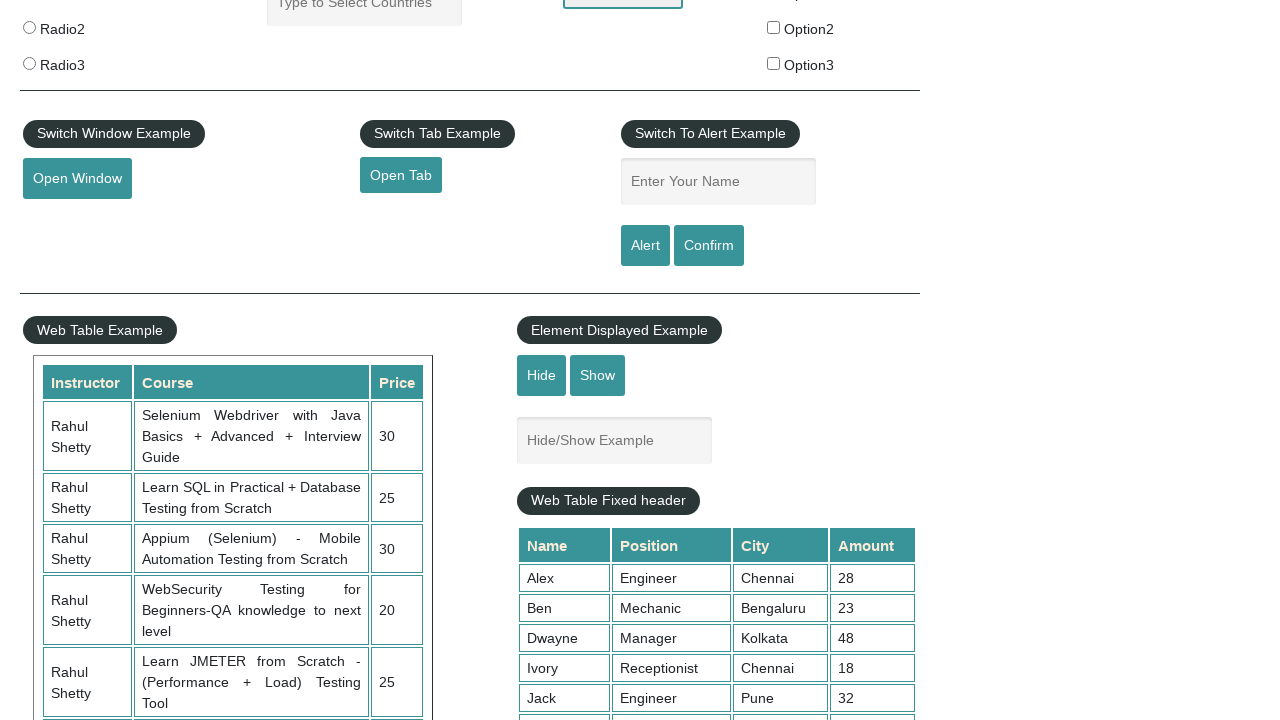